Tests dropdown selection by selecting different options and verifying the selected values

Starting URL: https://the-internet.herokuapp.com/dropdown

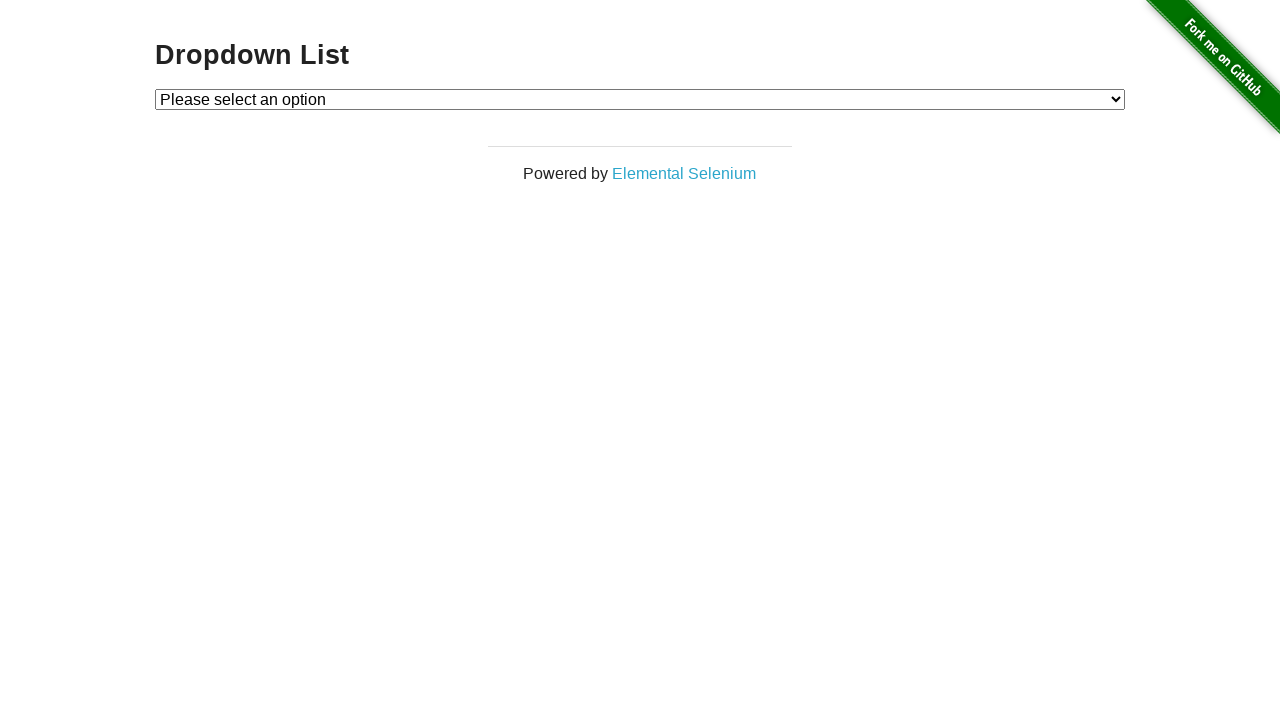

Selected Option 1 from dropdown on #dropdown
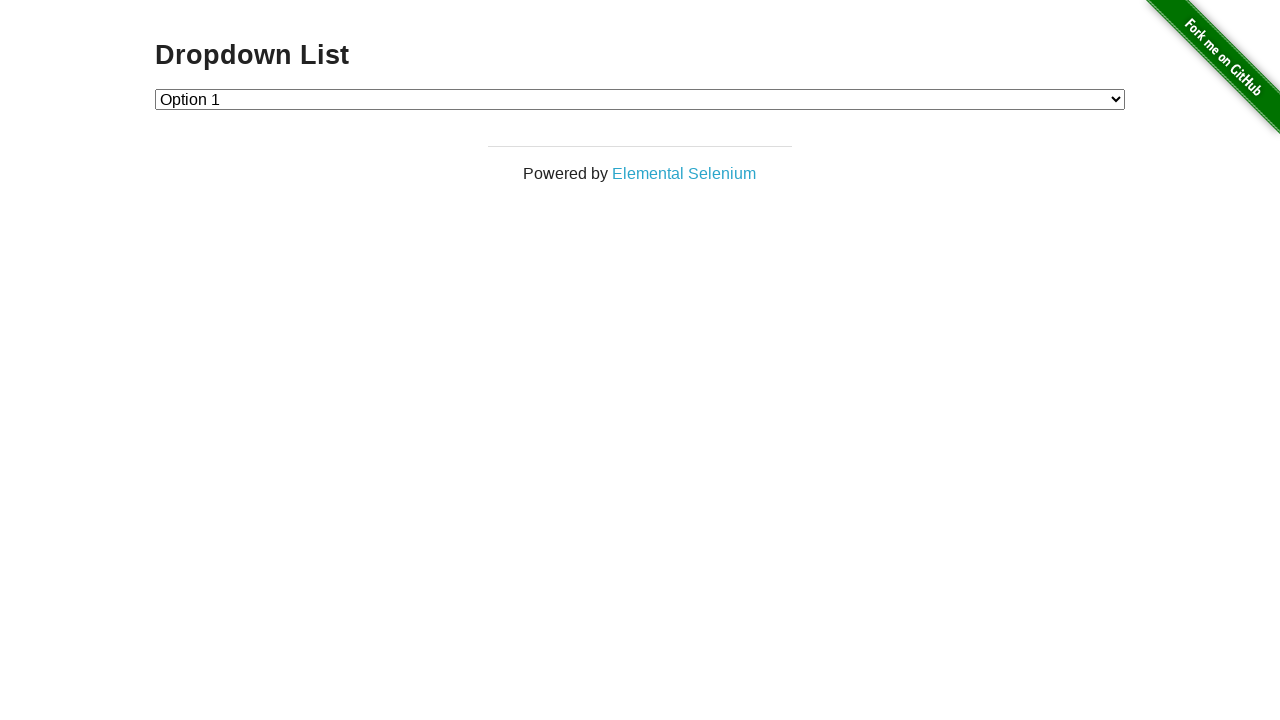

Retrieved selected option text
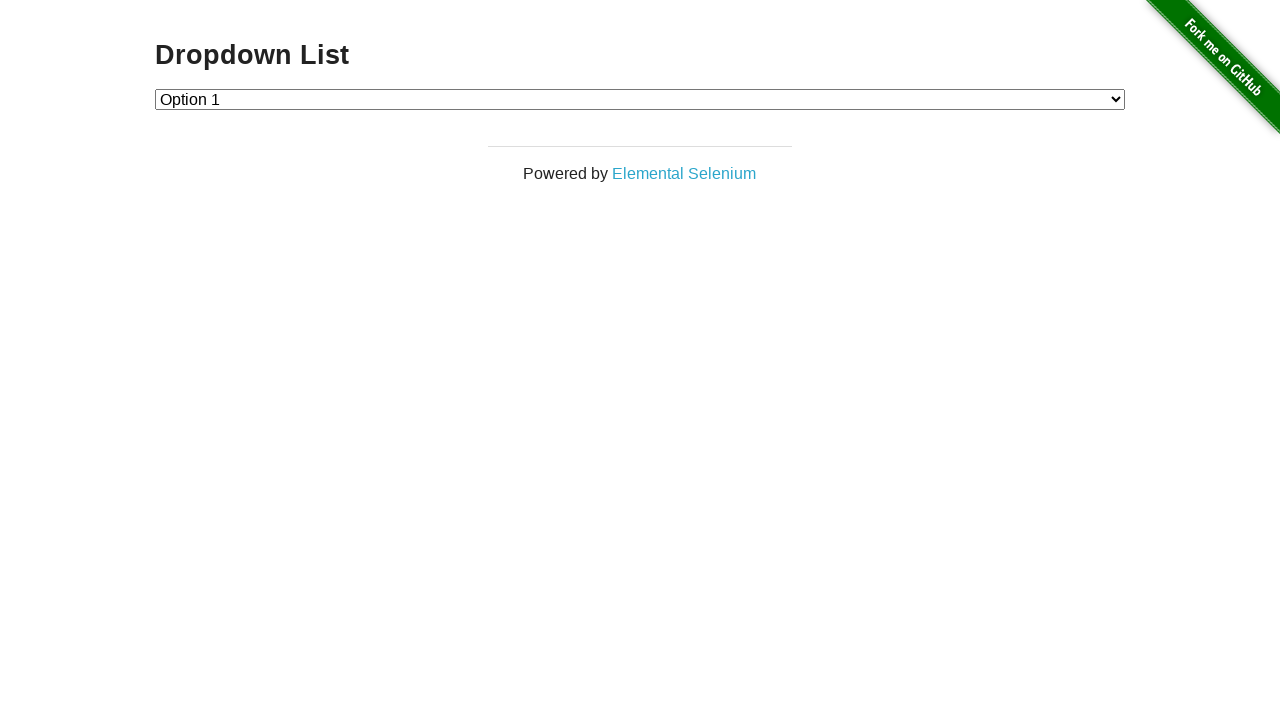

Verified Option 1 is selected
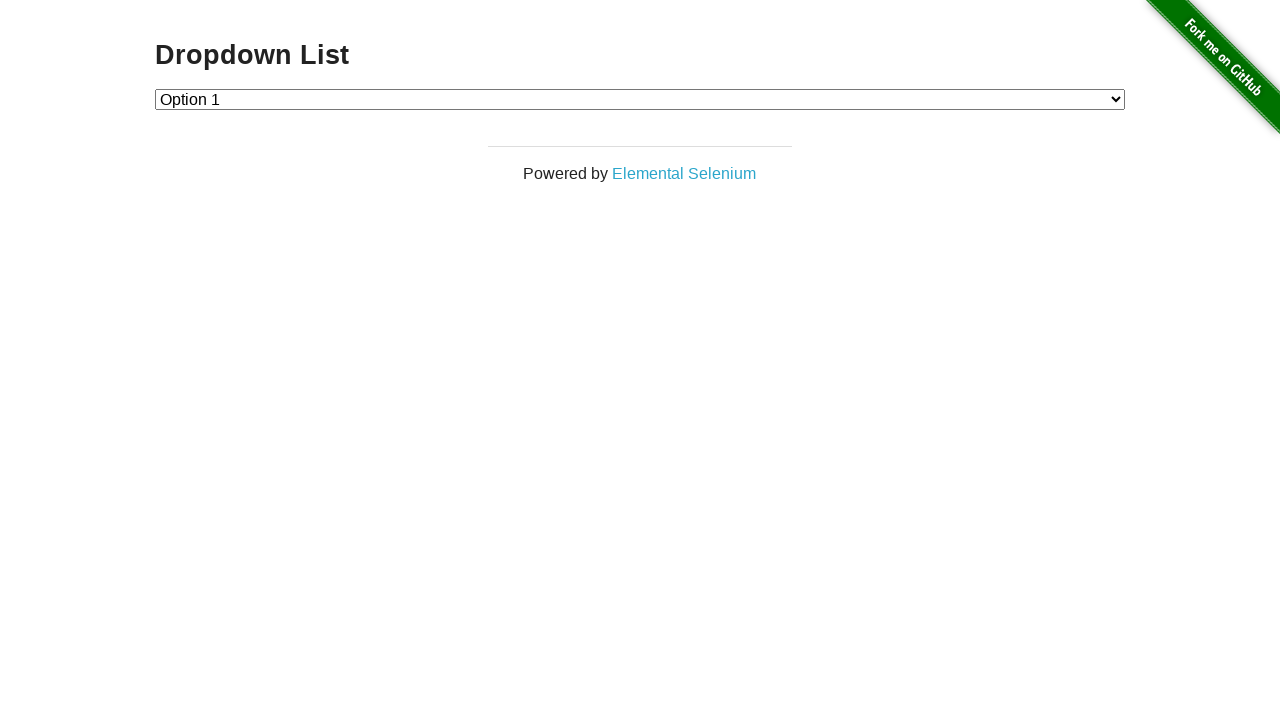

Selected Option 2 from dropdown on #dropdown
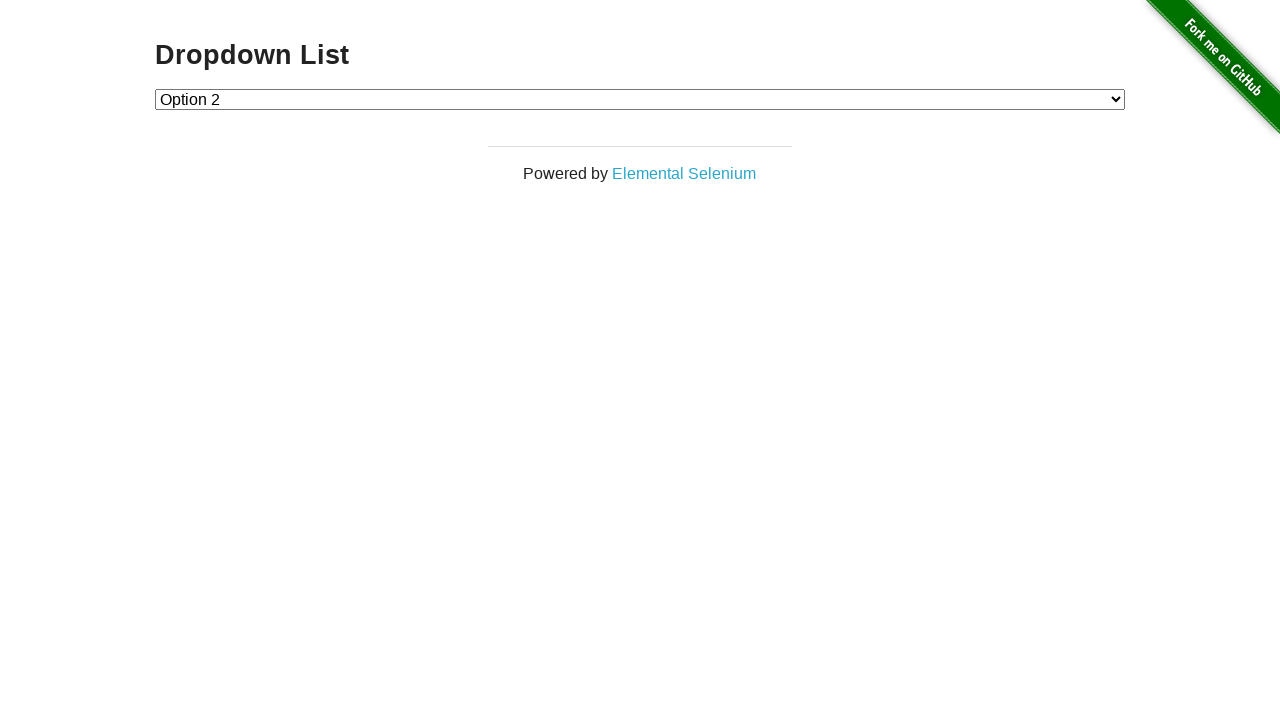

Retrieved selected option text
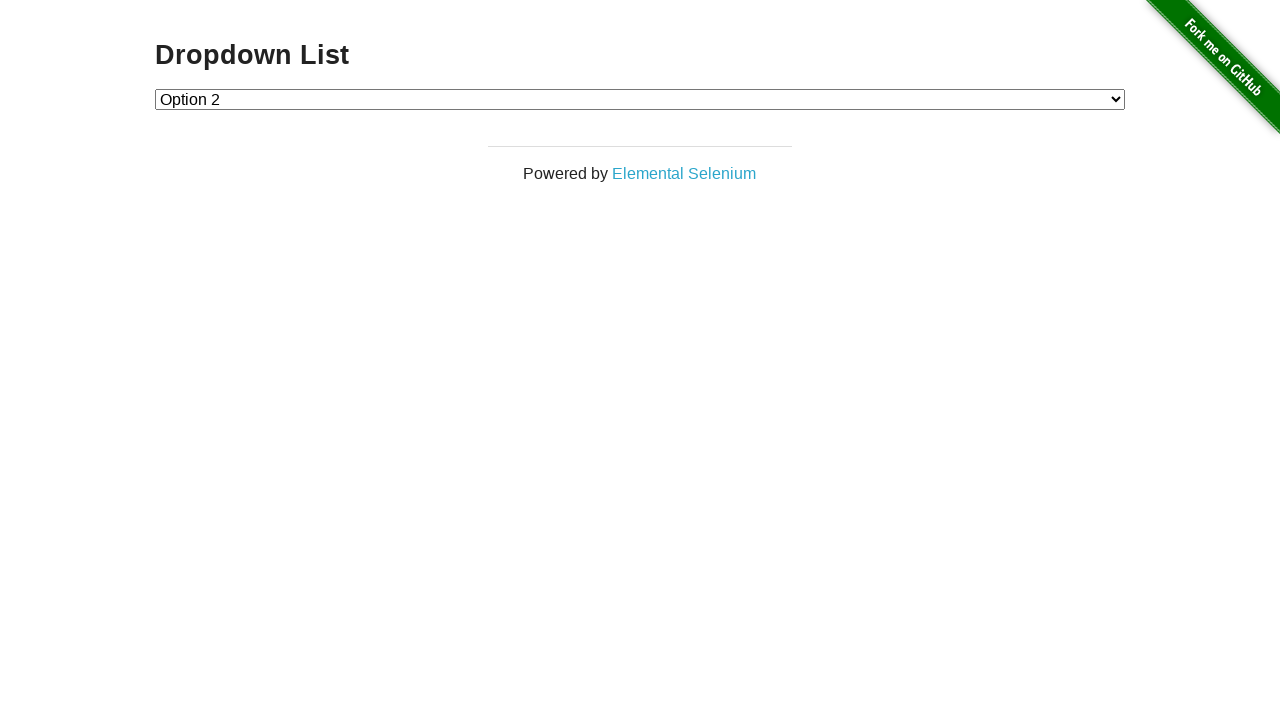

Verified Option 2 is selected
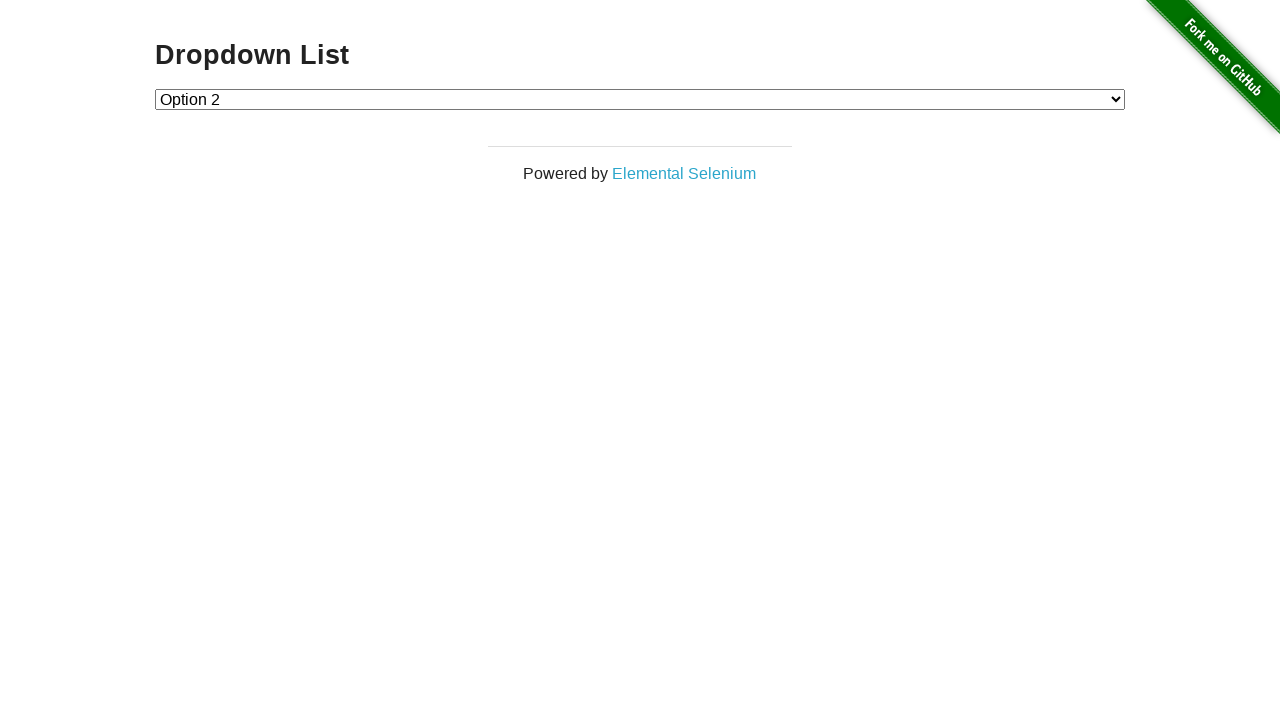

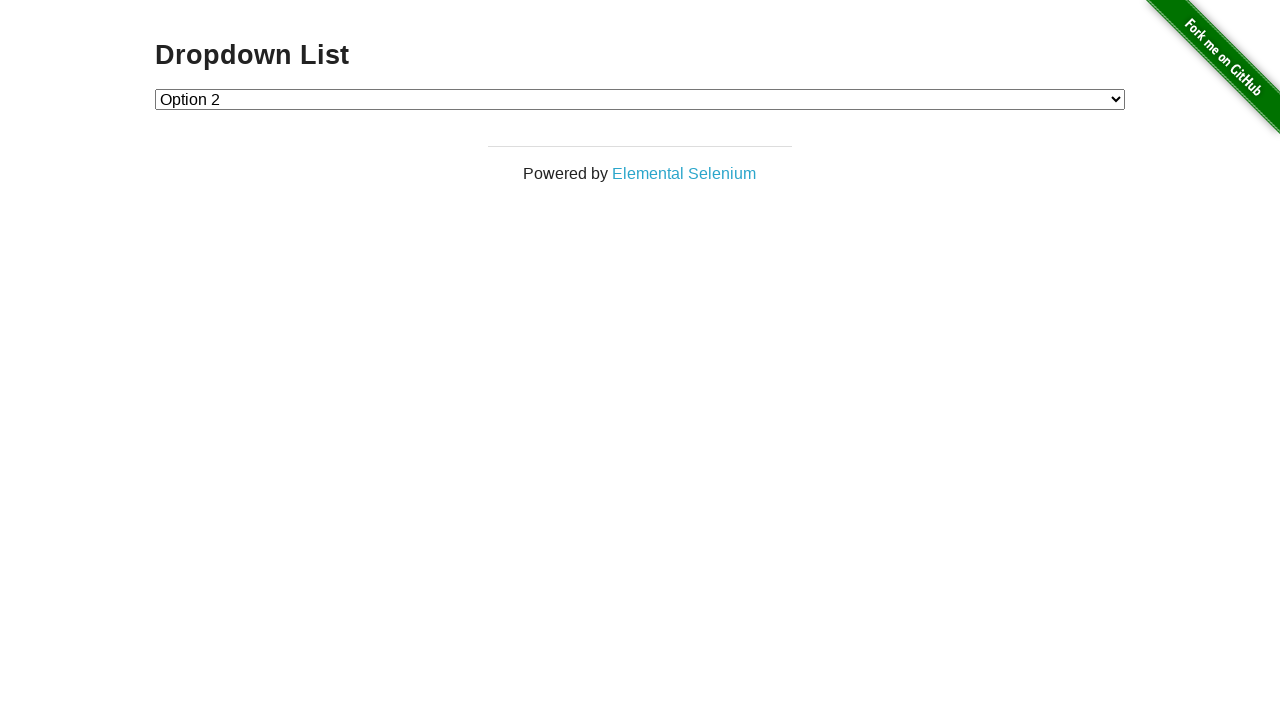